Tests that entered text is trimmed when editing a todo item

Starting URL: https://demo.playwright.dev/todomvc

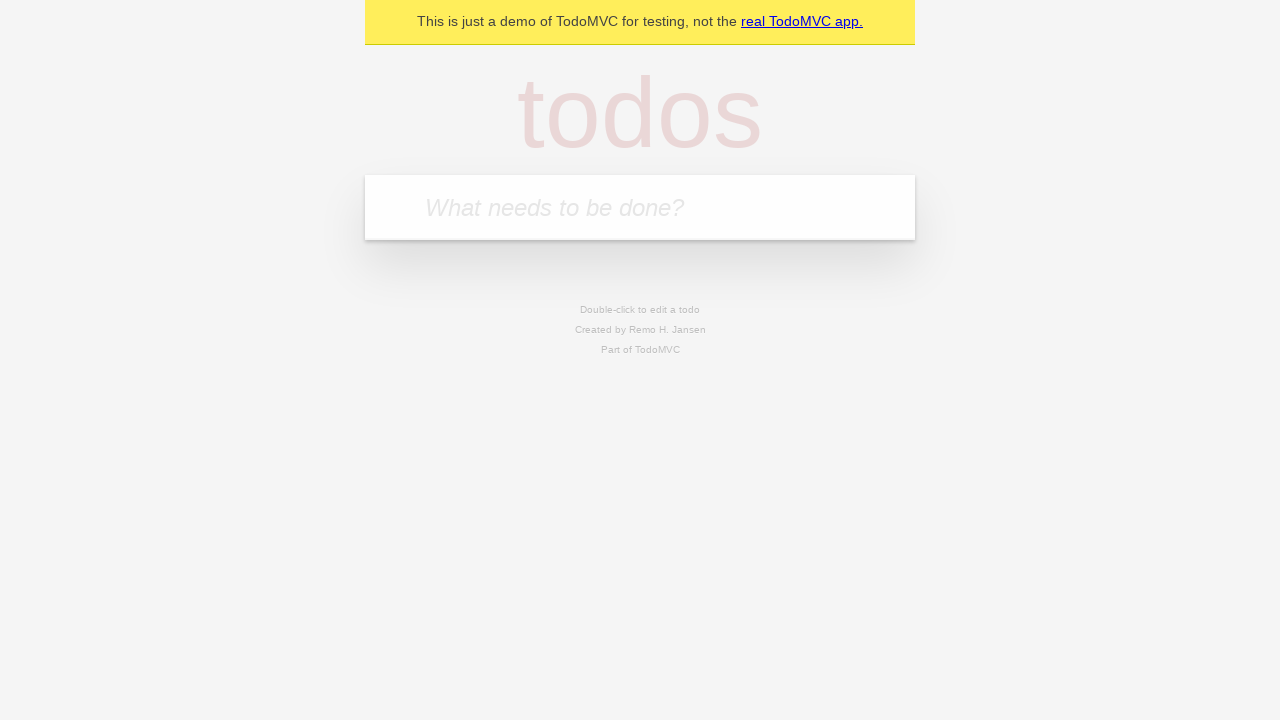

Filled new todo input with 'buy some cheese' on .new-todo
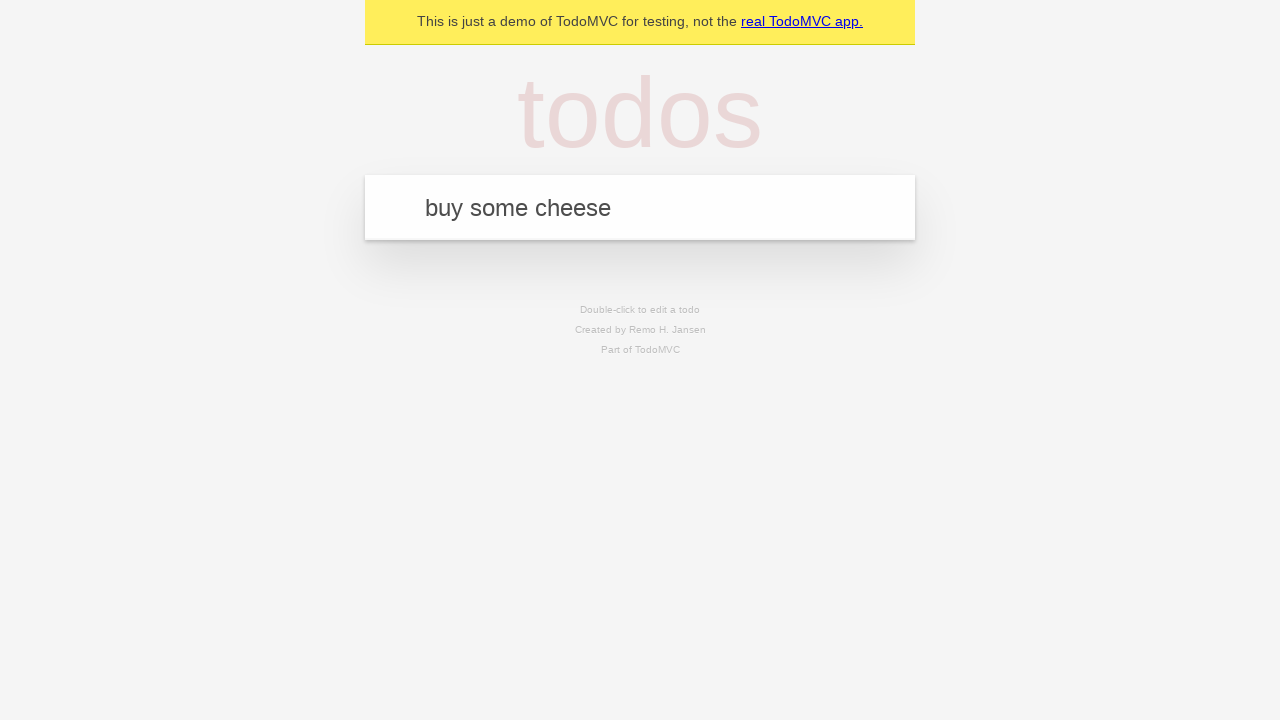

Pressed Enter to create first todo on .new-todo
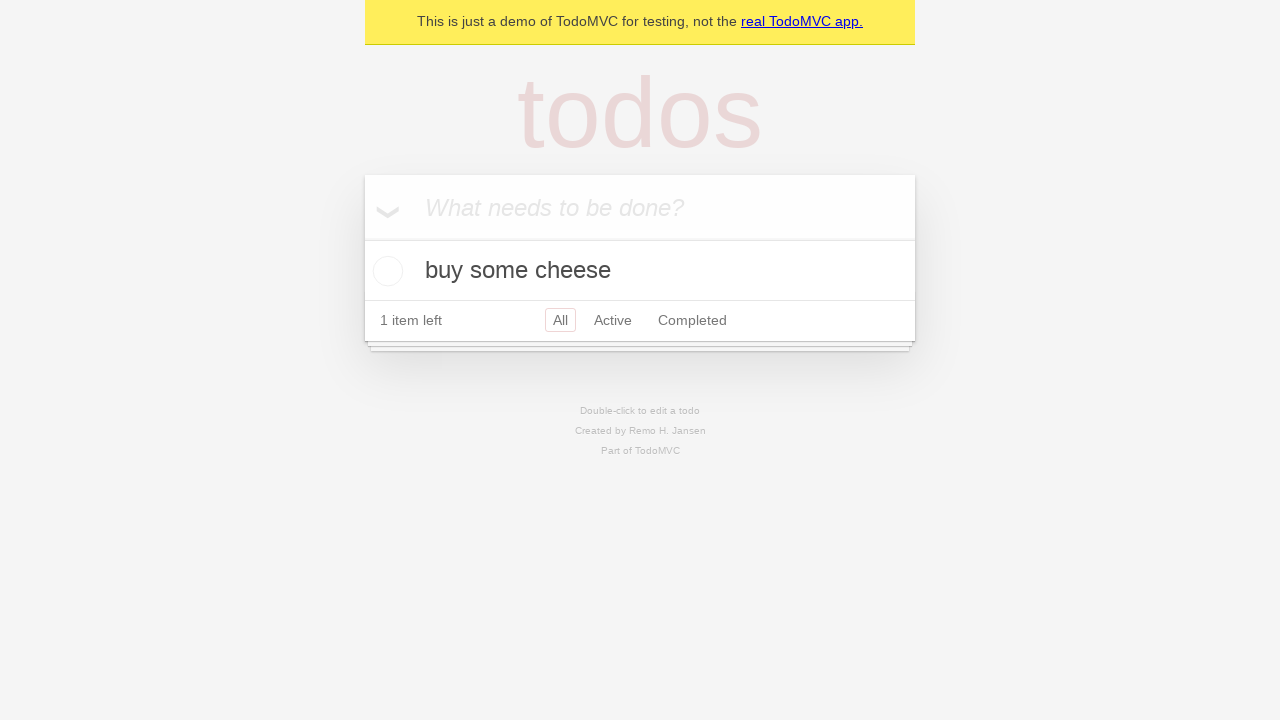

Filled new todo input with 'feed the cat' on .new-todo
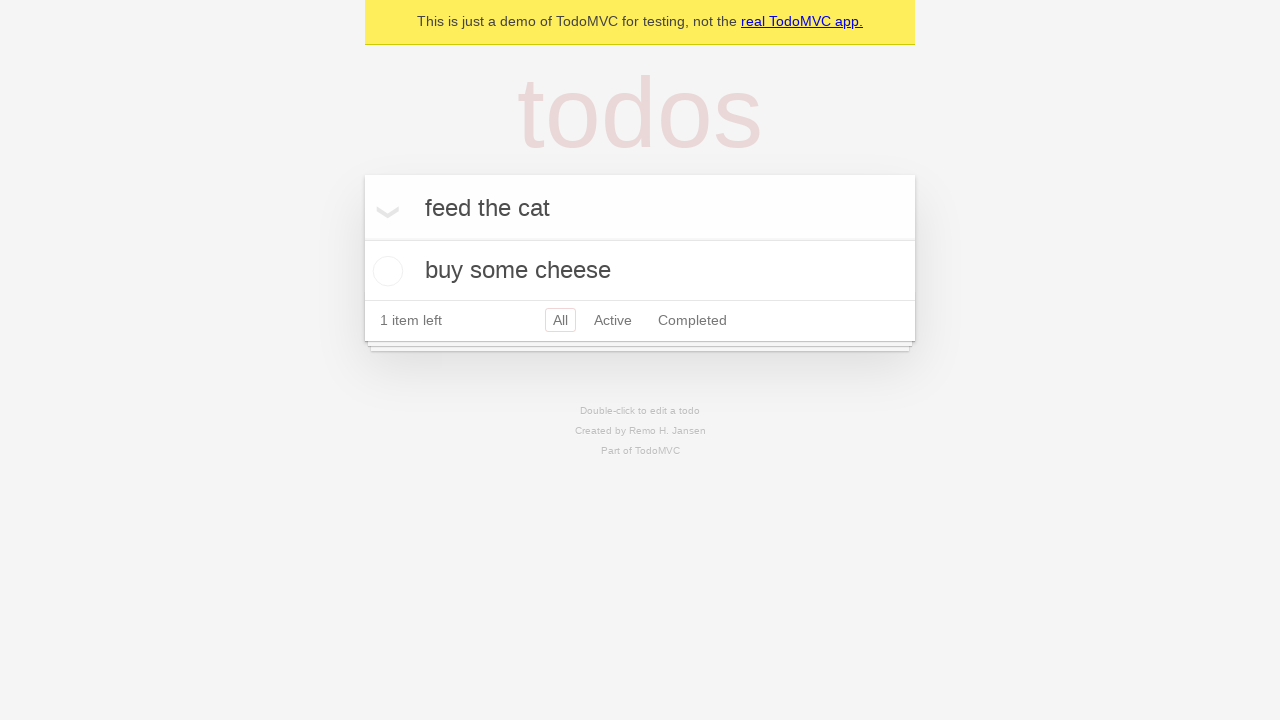

Pressed Enter to create second todo on .new-todo
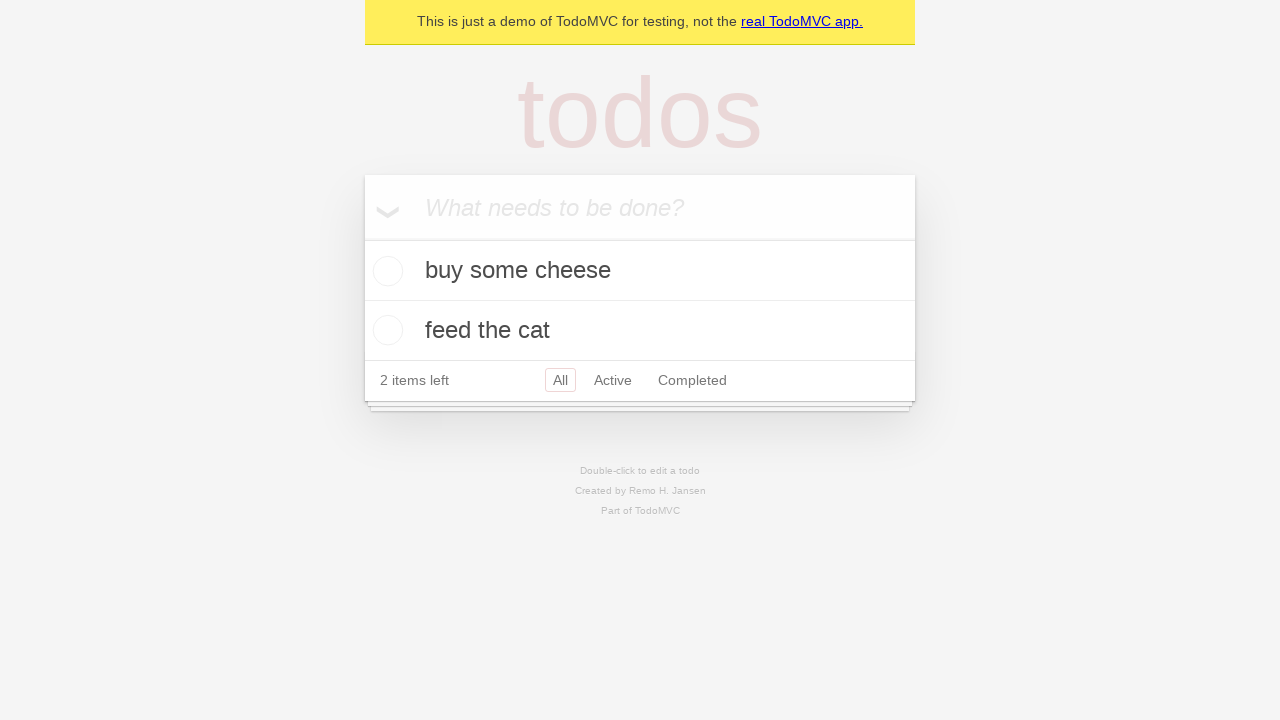

Filled new todo input with 'book a doctors appointment' on .new-todo
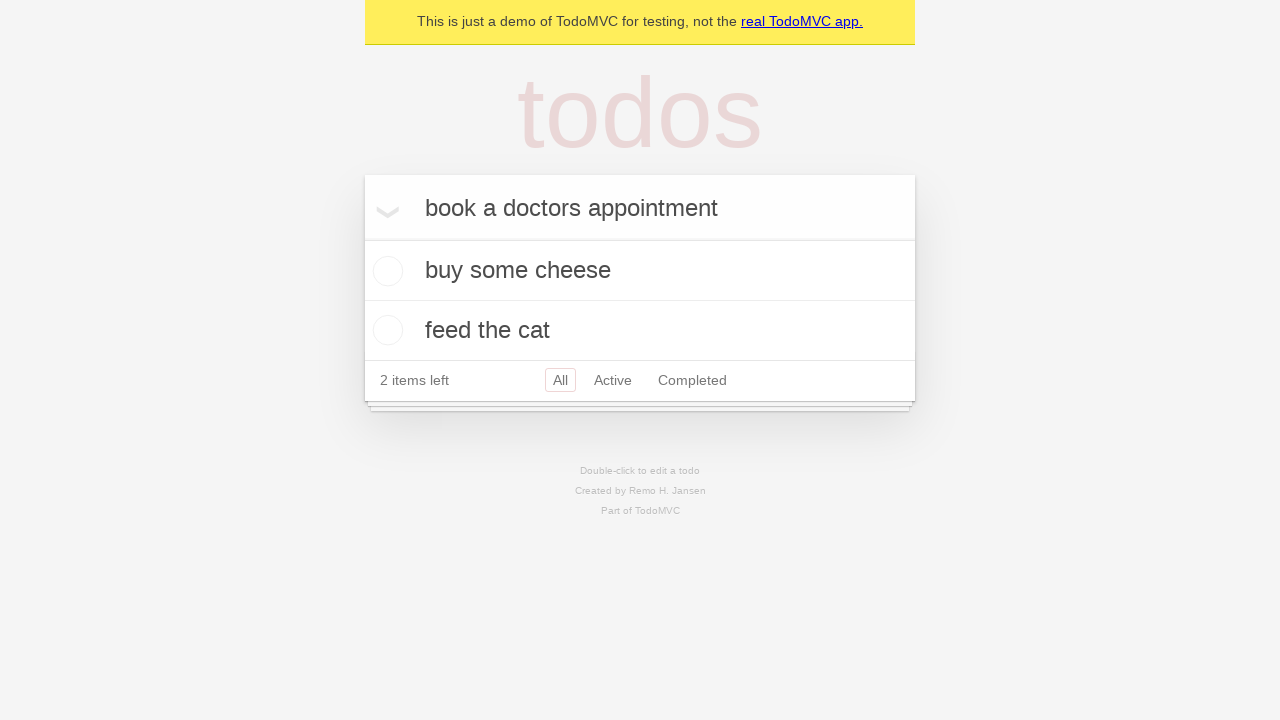

Pressed Enter to create third todo on .new-todo
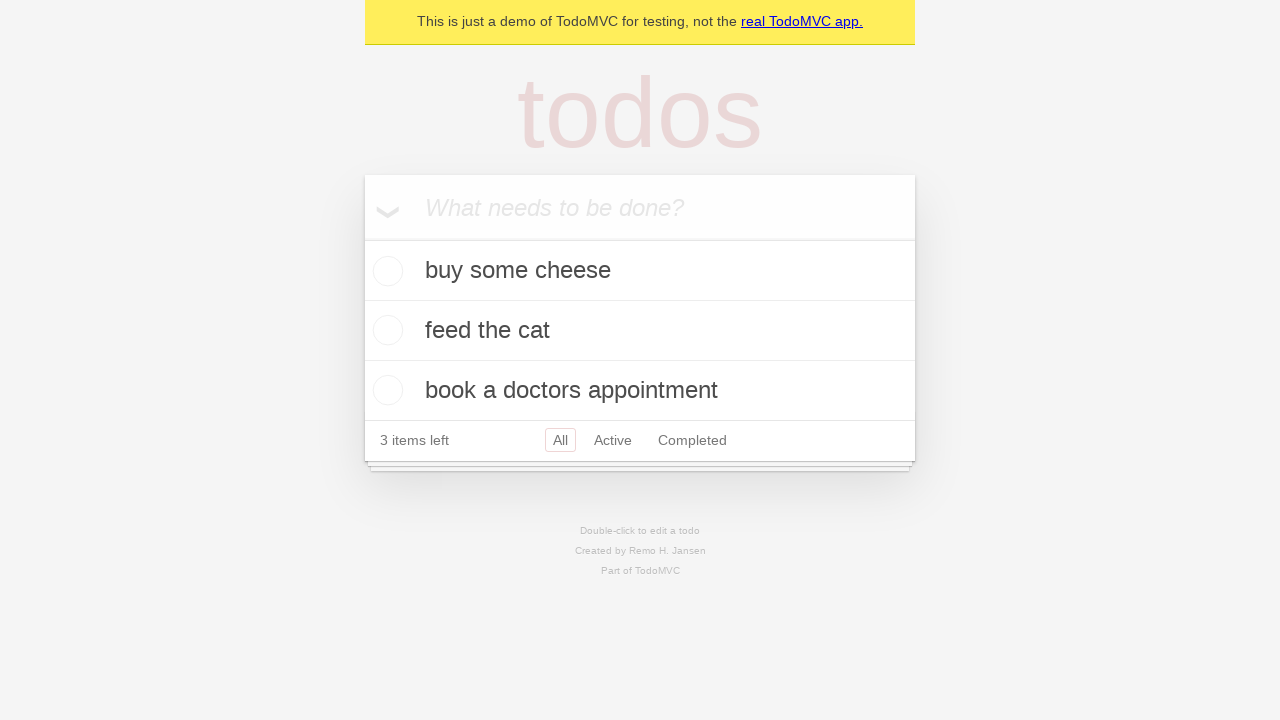

Waited for all three todos to be loaded
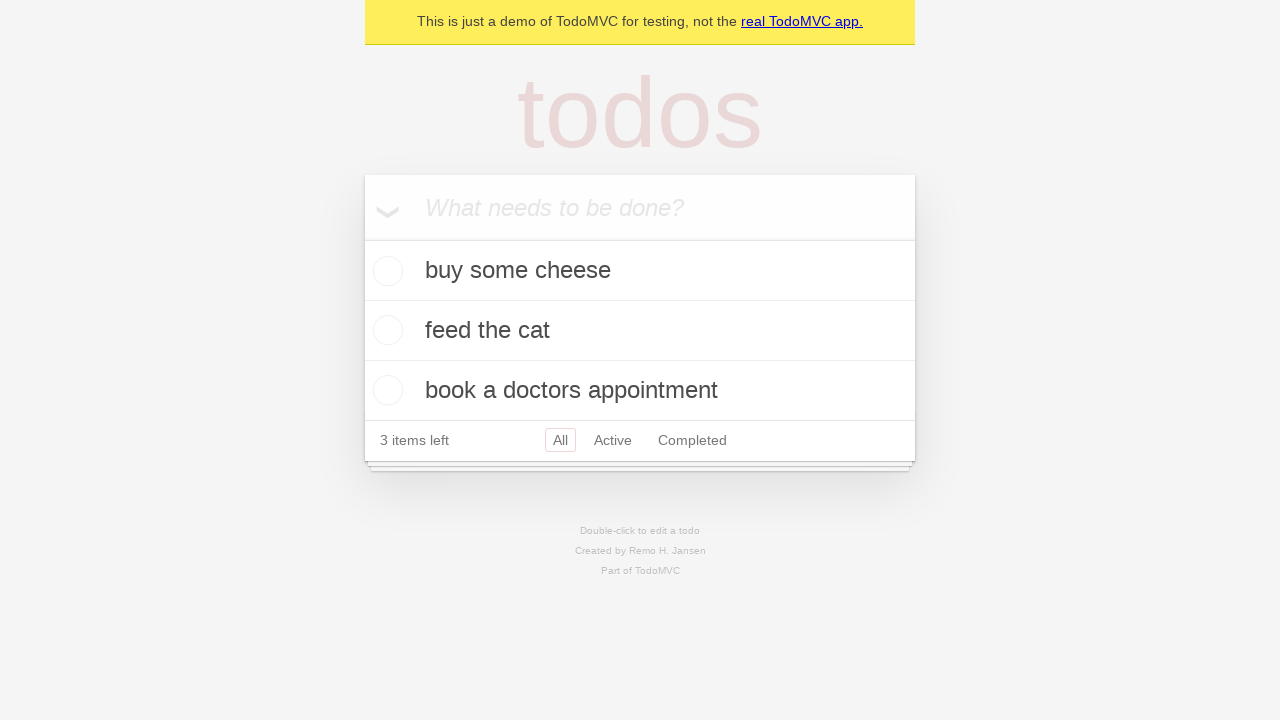

Double-clicked second todo item to enter edit mode at (640, 331) on .todo-list li >> nth=1
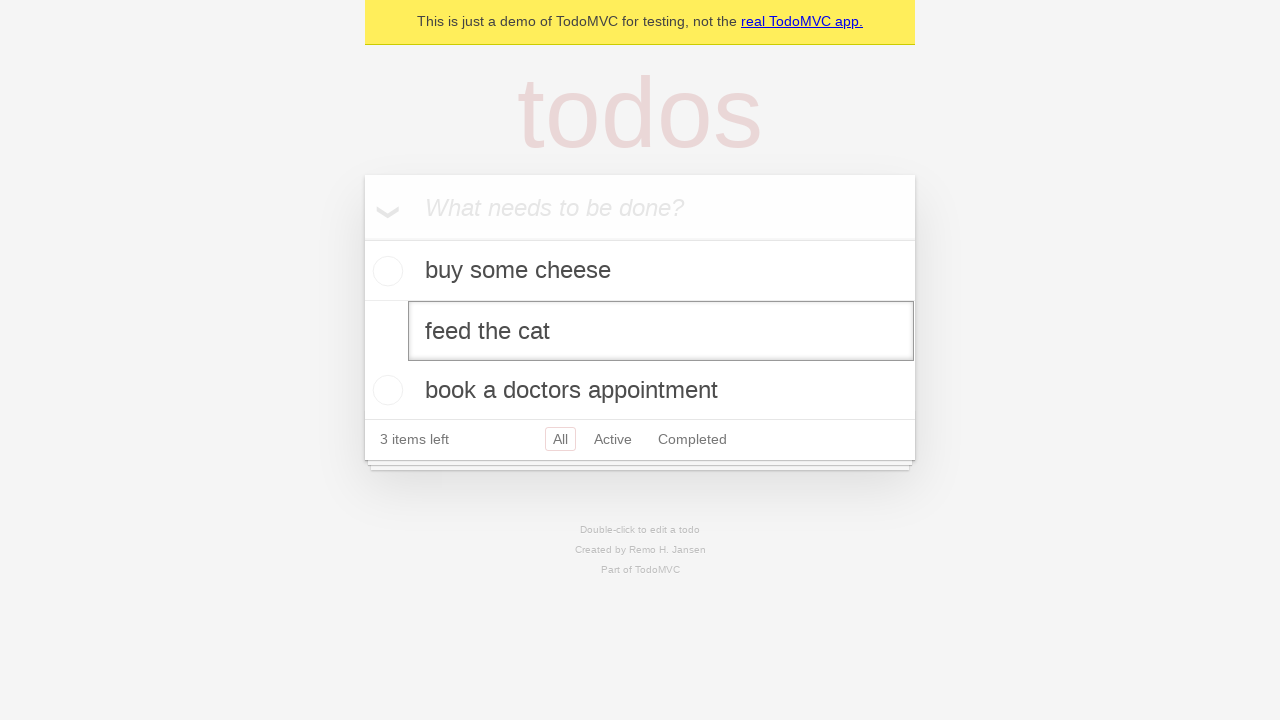

Filled edit field with text containing leading and trailing whitespace on .todo-list li >> nth=1 >> .edit
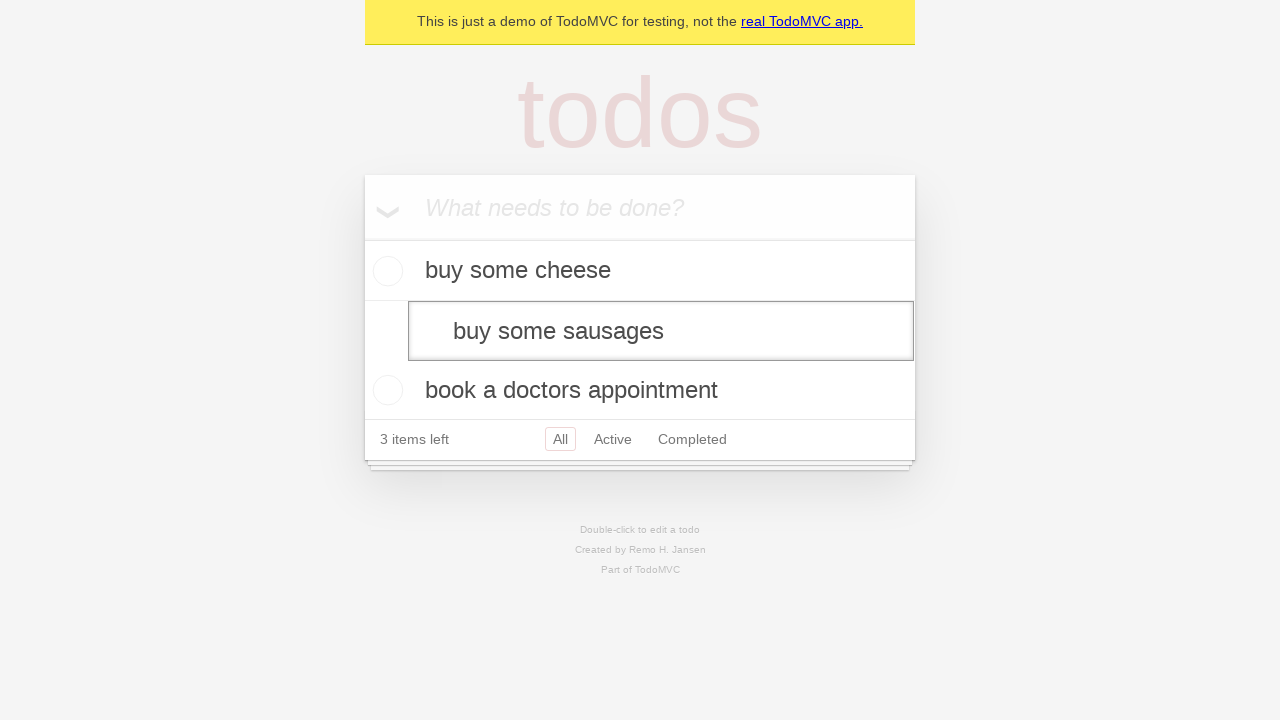

Pressed Enter to submit edited todo with whitespace on .todo-list li >> nth=1 >> .edit
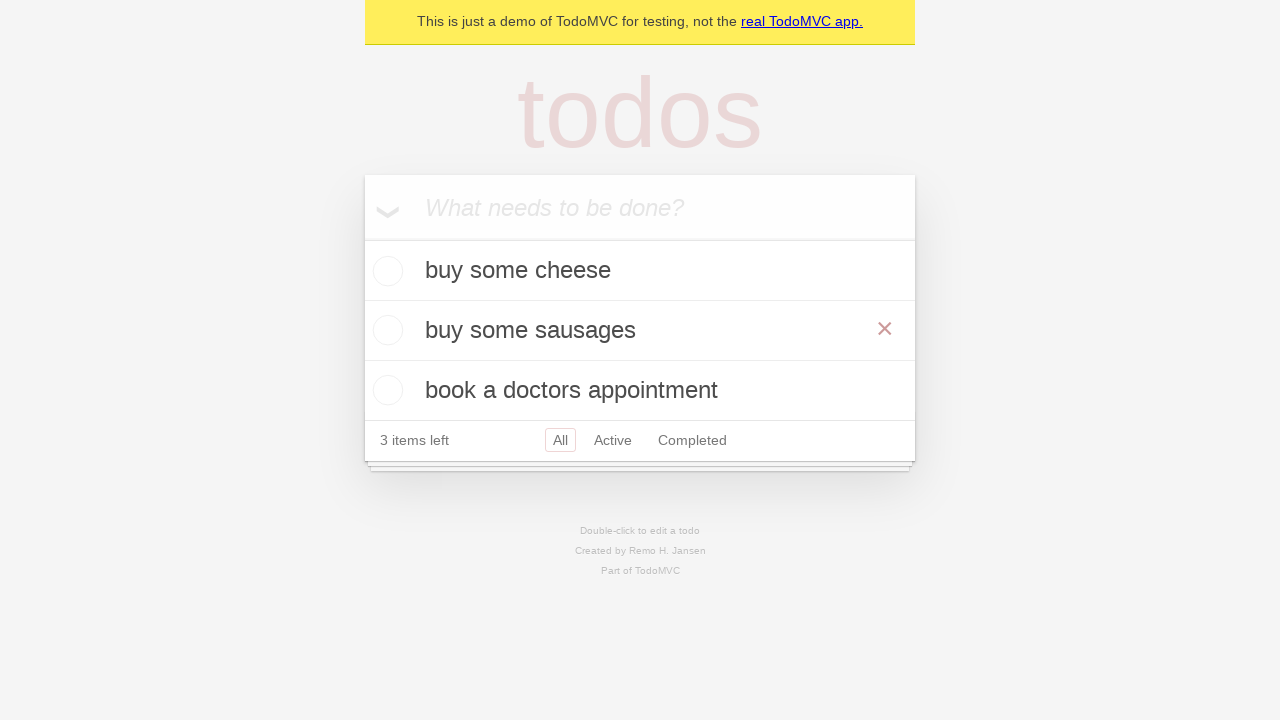

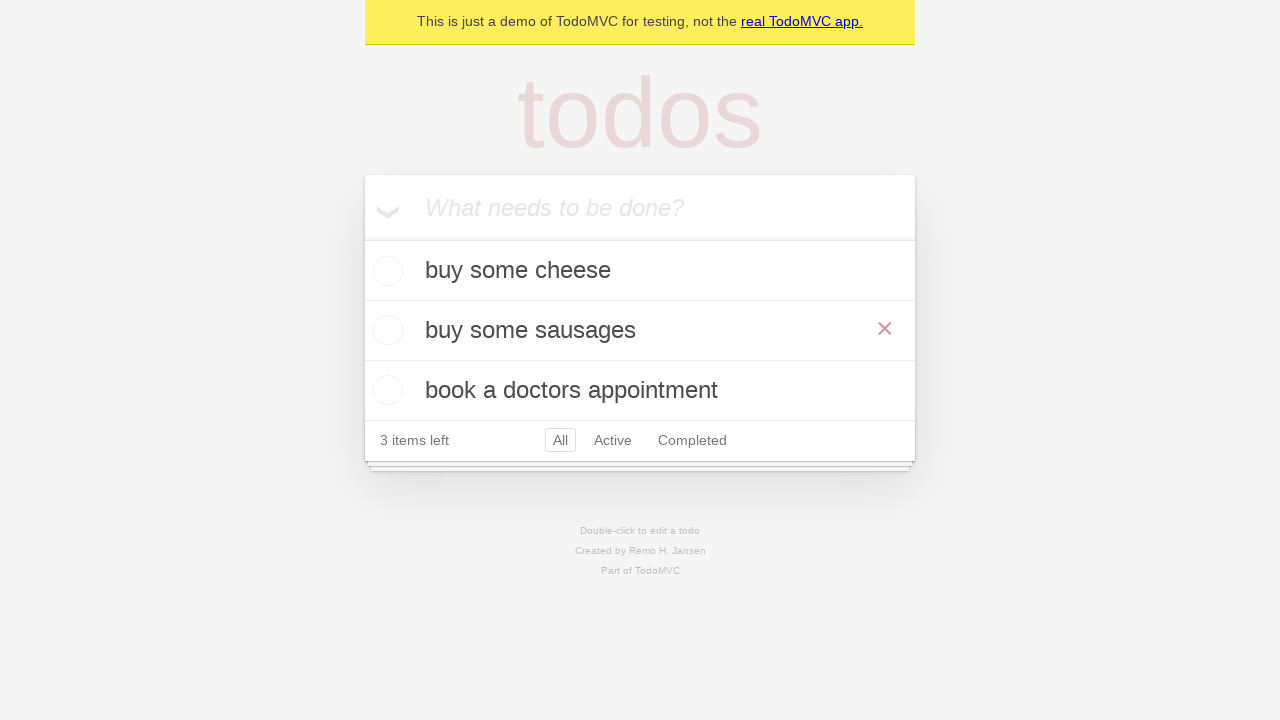